Tests an explicit wait scenario by waiting for a price to reach 100, clicking a book button, calculating a mathematical answer based on a displayed value, filling in the answer, and submitting the solution.

Starting URL: http://suninjuly.github.io/explicit_wait2.html

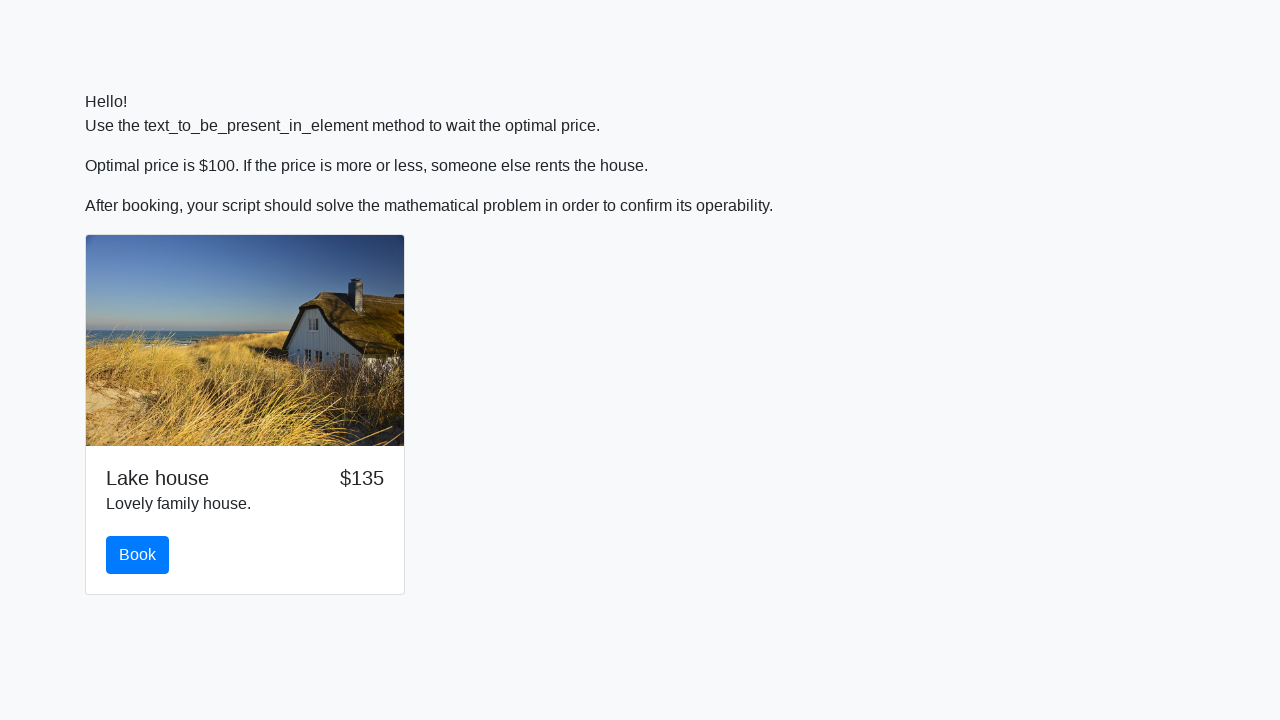

Waited for price to reach 100
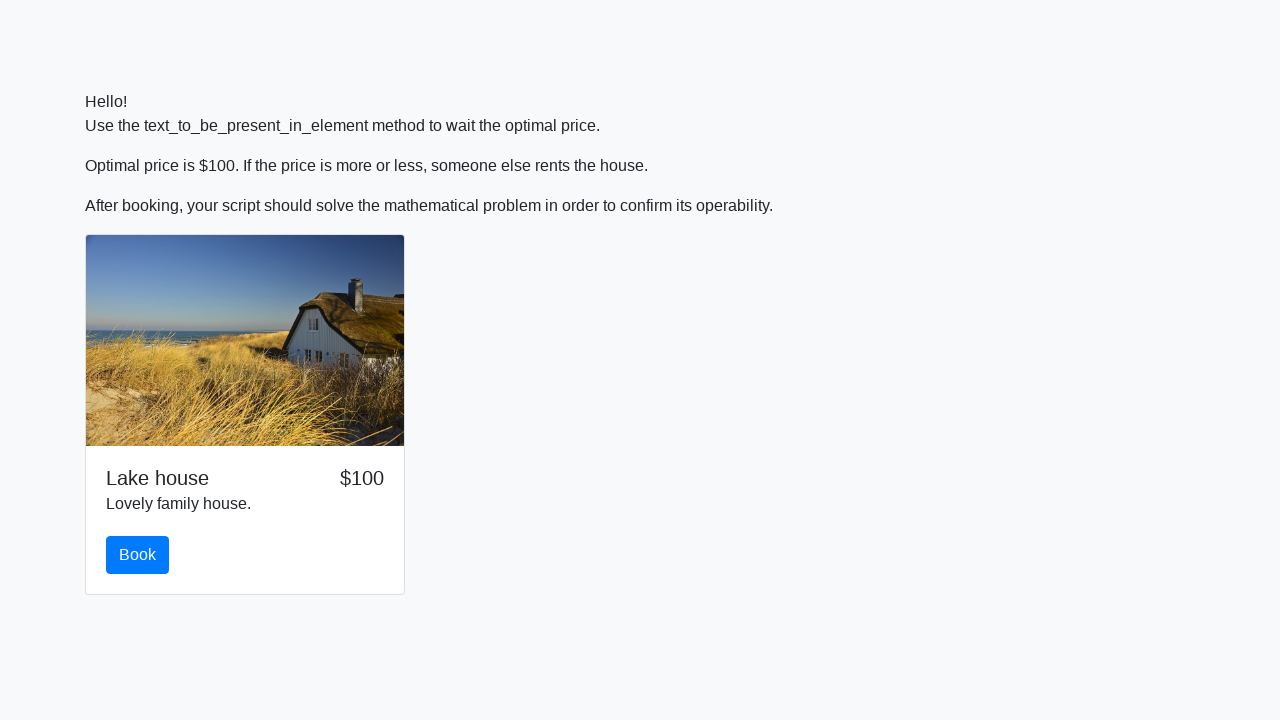

Clicked the book button at (138, 555) on #book
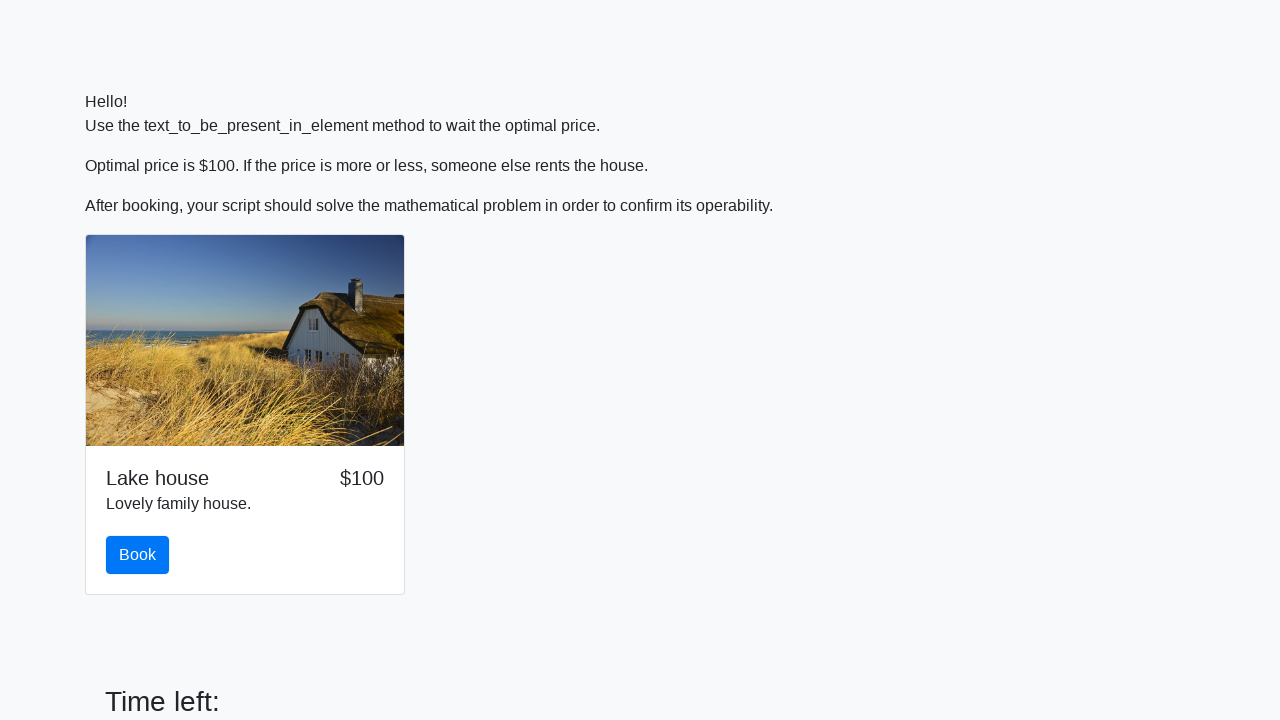

Retrieved x value from input_value element: 949
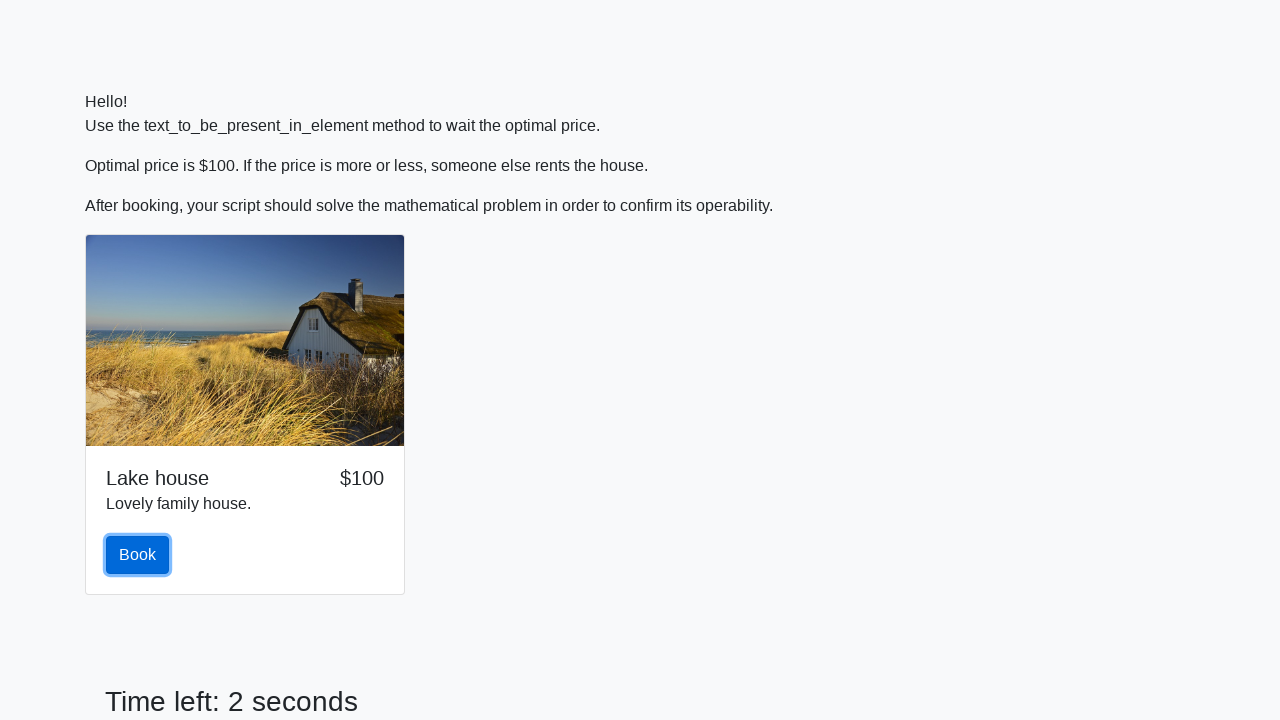

Calculated mathematical answer: 1.0441529622183405
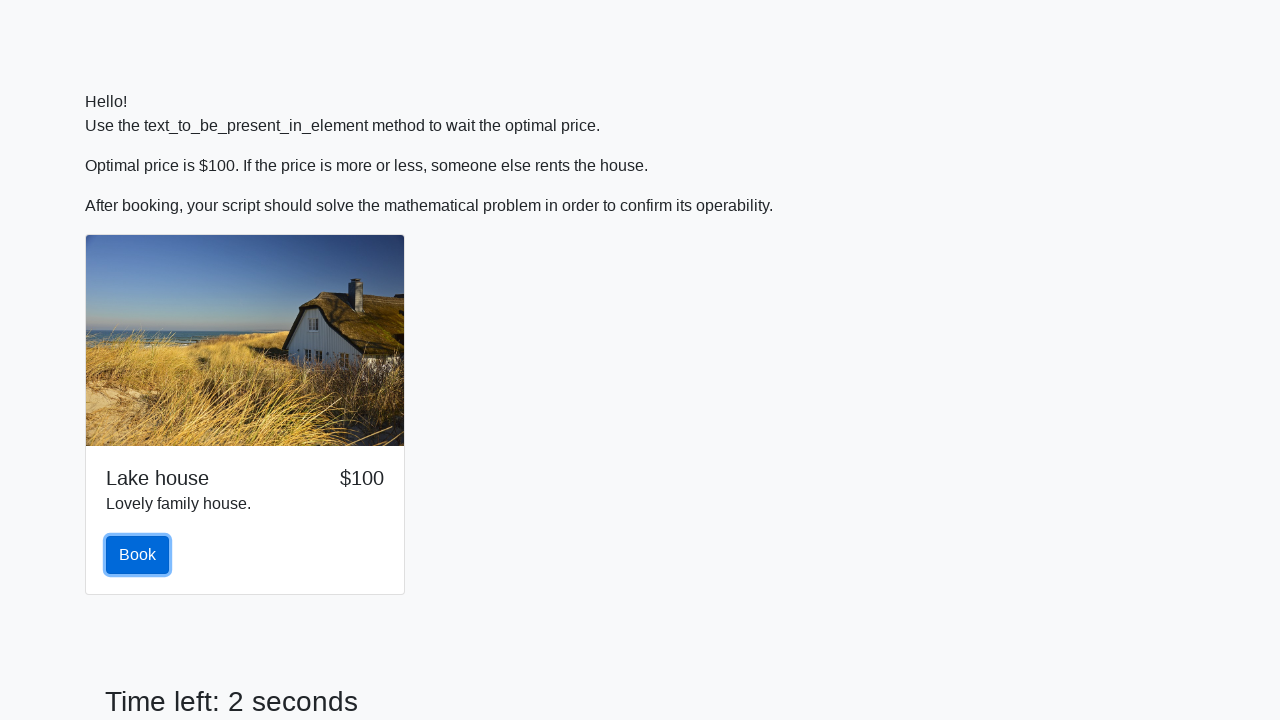

Filled answer field with calculated value on #answer
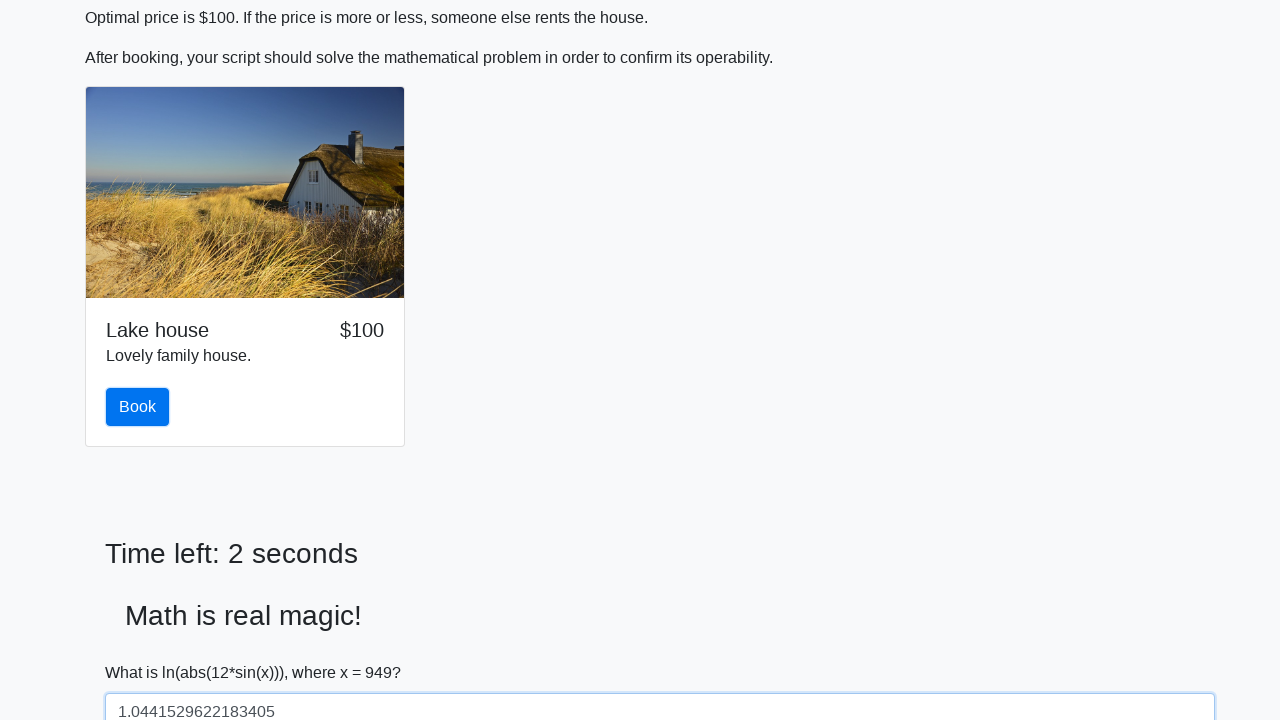

Clicked the solve button to submit solution at (143, 651) on #solve
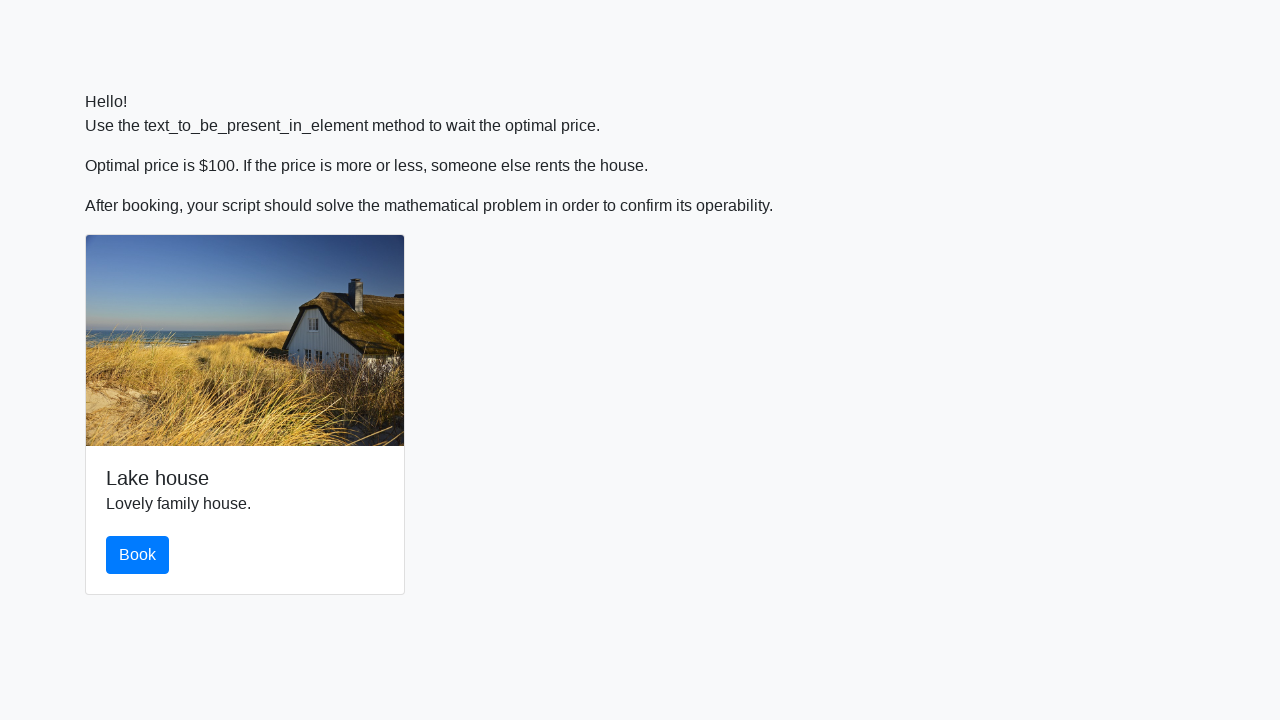

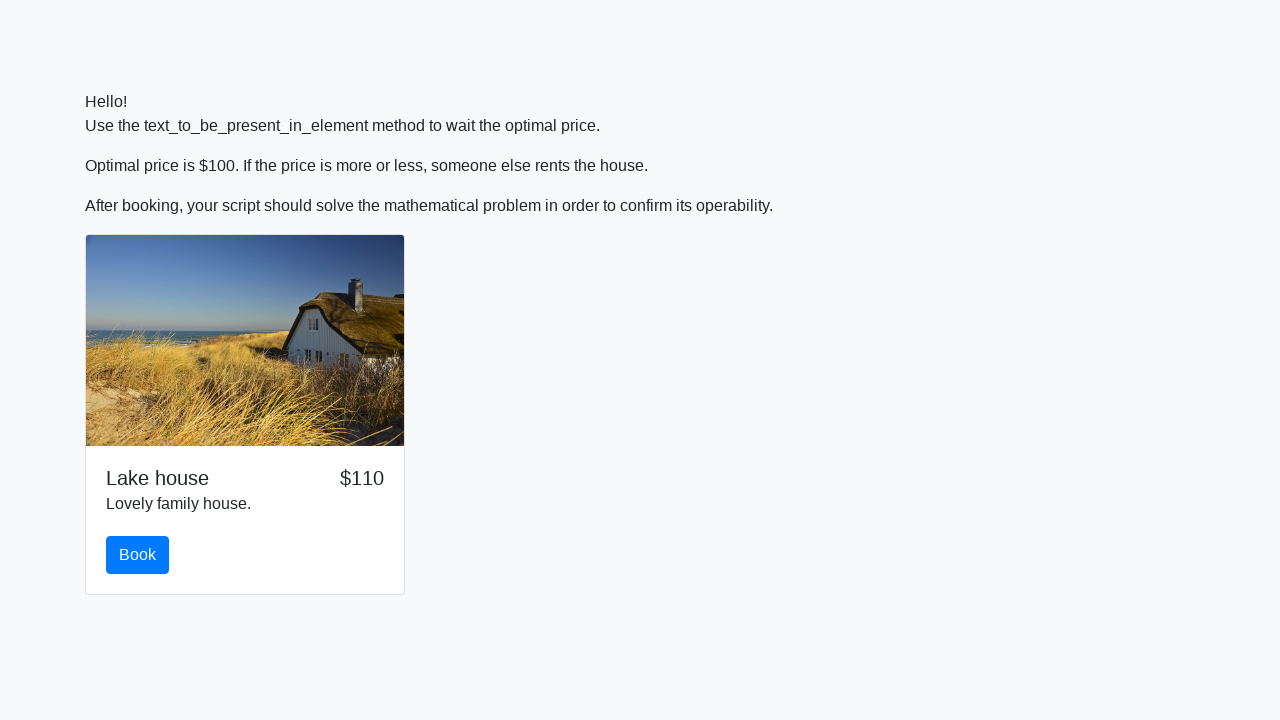